Tests a registration form by filling in first name, last name, and email fields, then submitting the form and verifying the success message is displayed.

Starting URL: http://suninjuly.github.io/registration1.html

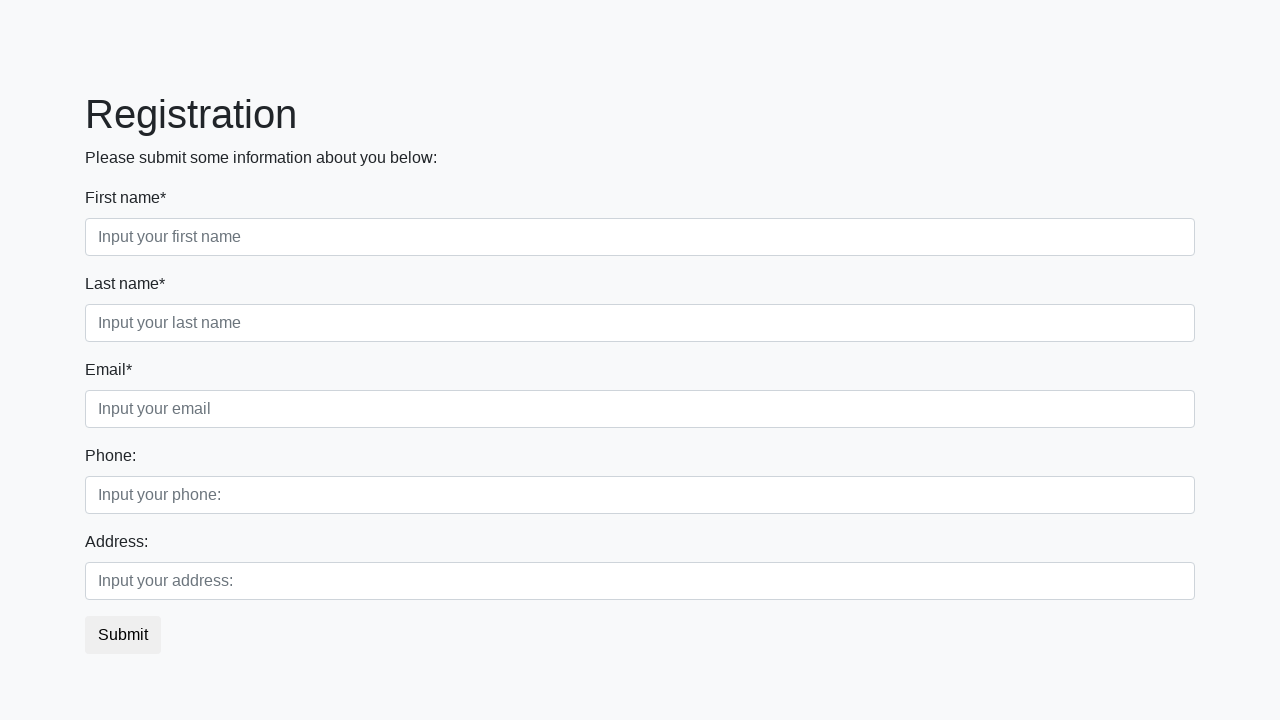

Filled first name field with 'Ivan' on input.form-control.first[required]
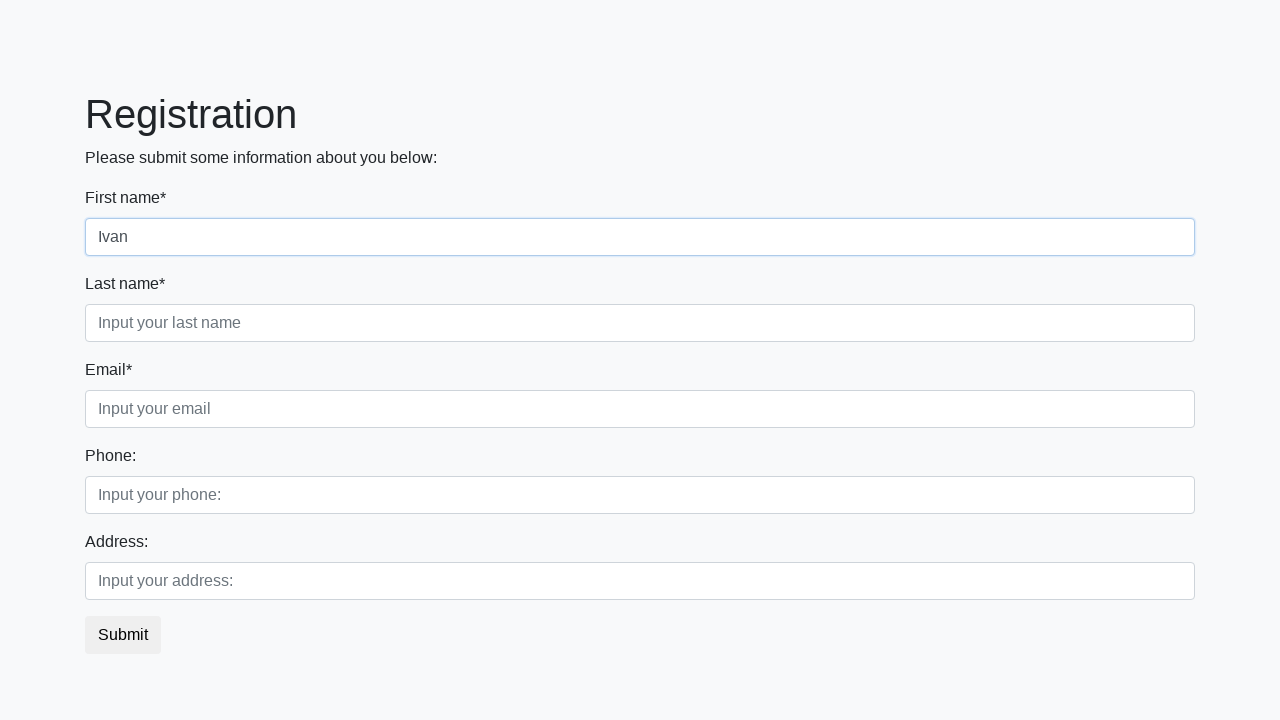

Filled last name field with 'Petrov' on input.form-control.second[required]
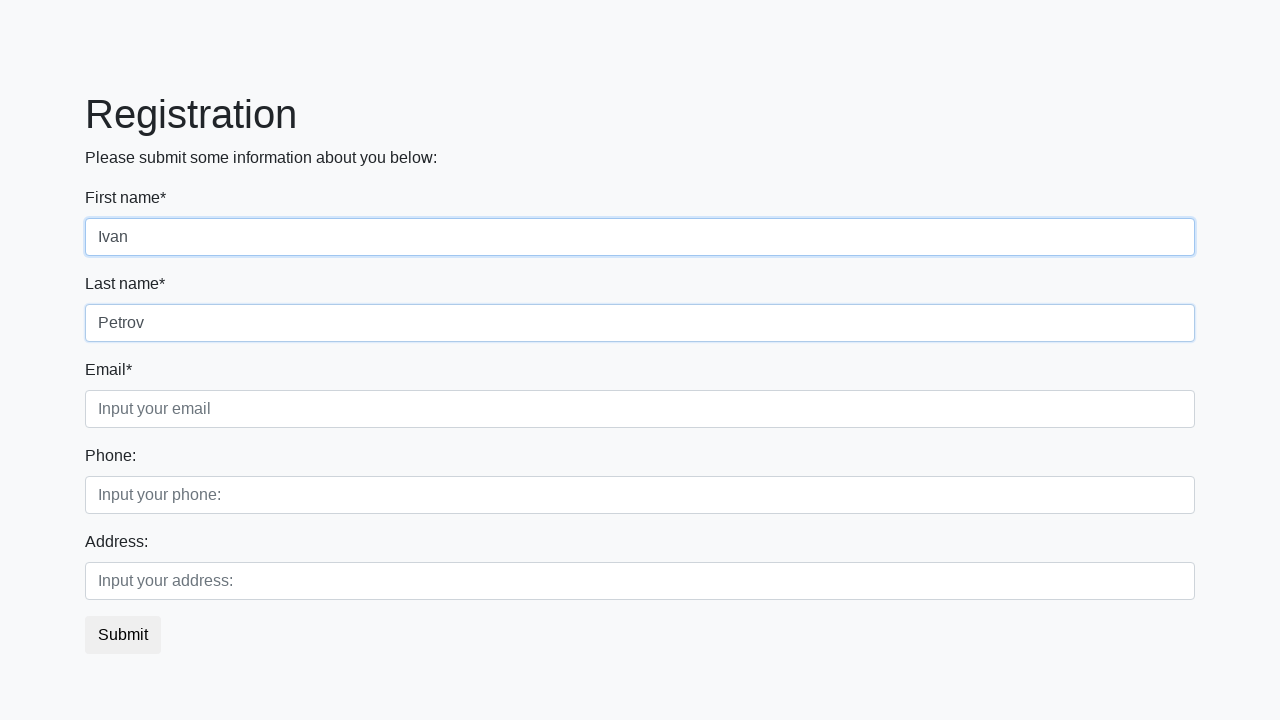

Filled email field with 'testuser@example.com' on input.form-control.third[required]
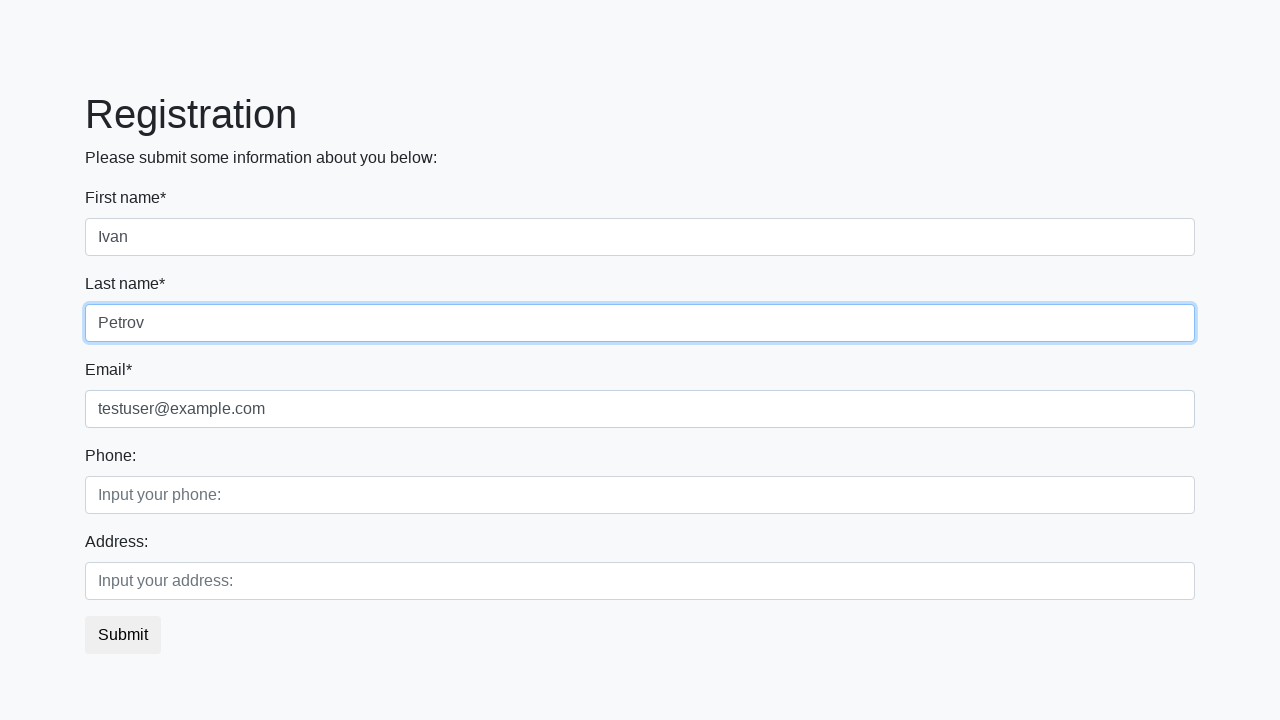

Clicked submit button to register at (123, 635) on button.btn
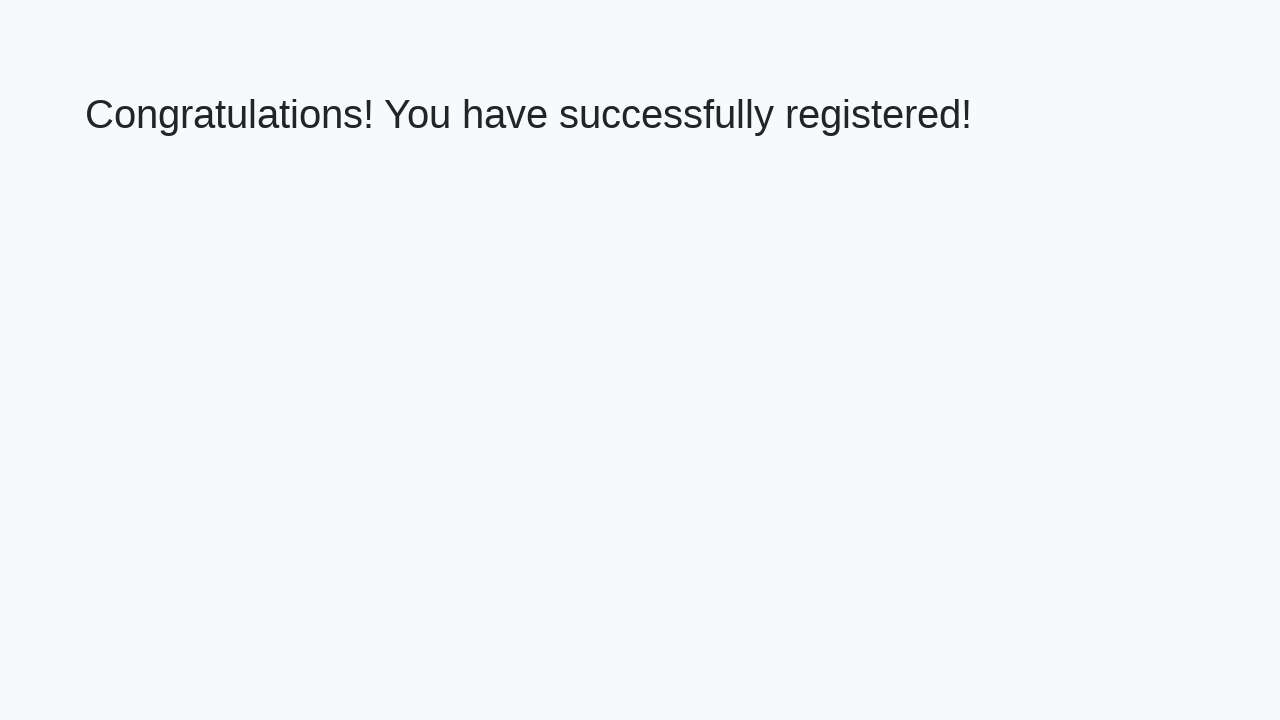

Success message heading loaded
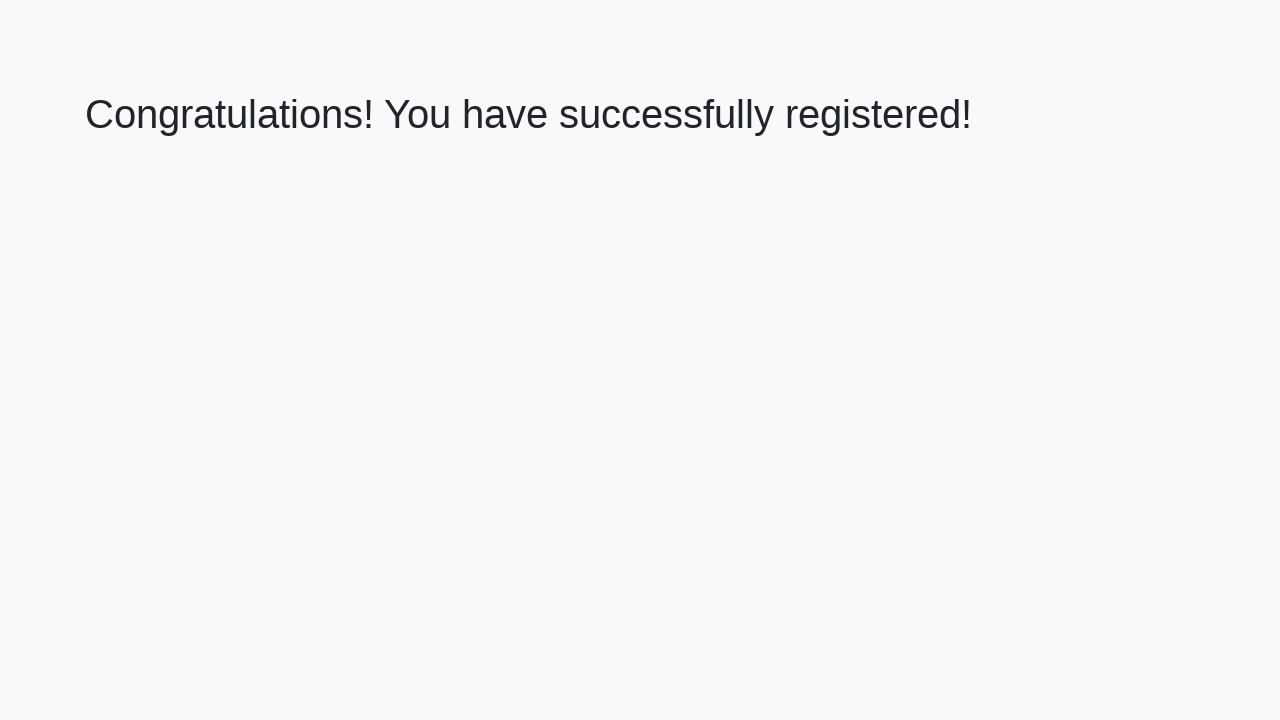

Retrieved success message text
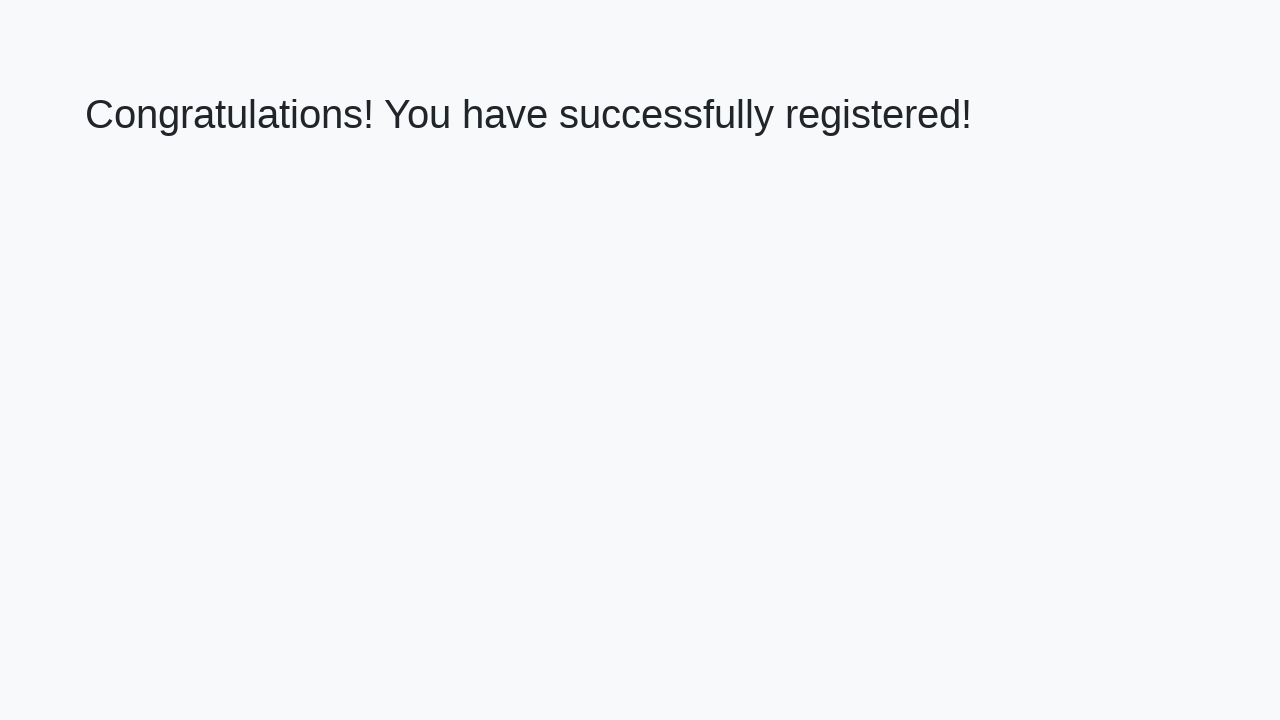

Verified success message matches expected text
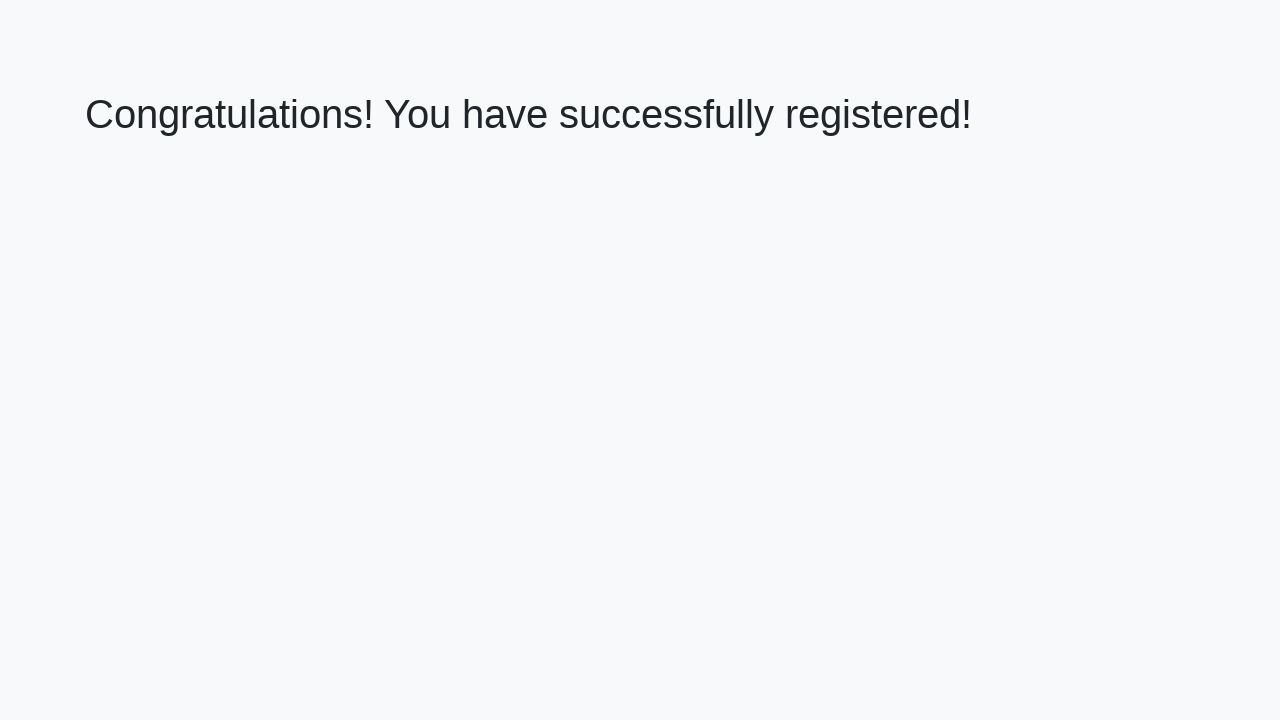

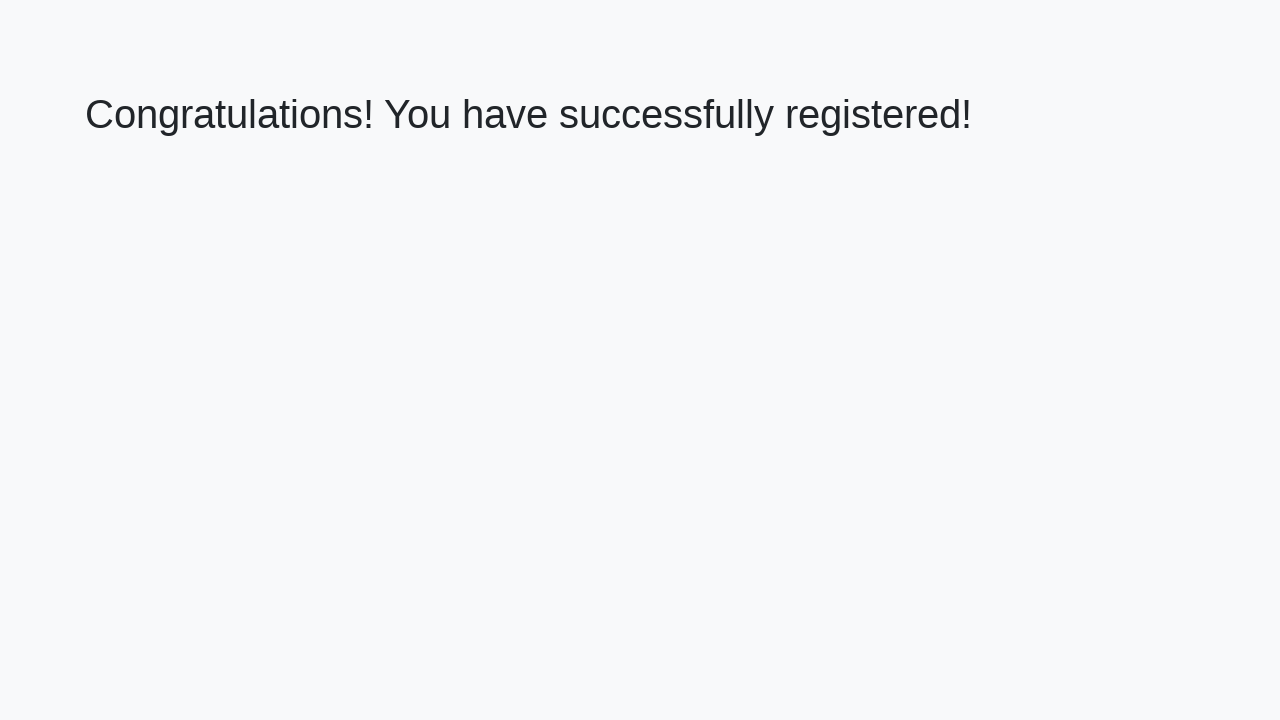